Tests drag and drop functionality by dragging a source element and dropping it onto a target element within an iframe on the jQuery UI demo page

Starting URL: http://jqueryui.com/droppable/

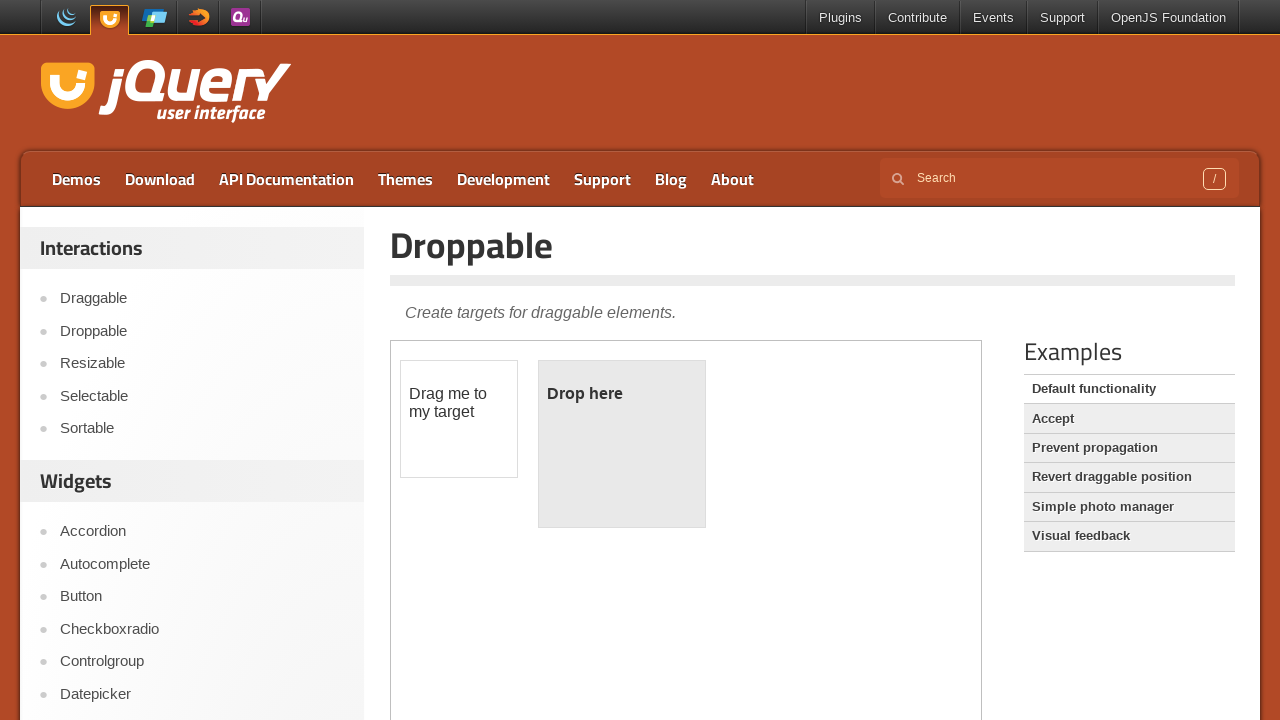

Navigated to jQuery UI droppable demo page
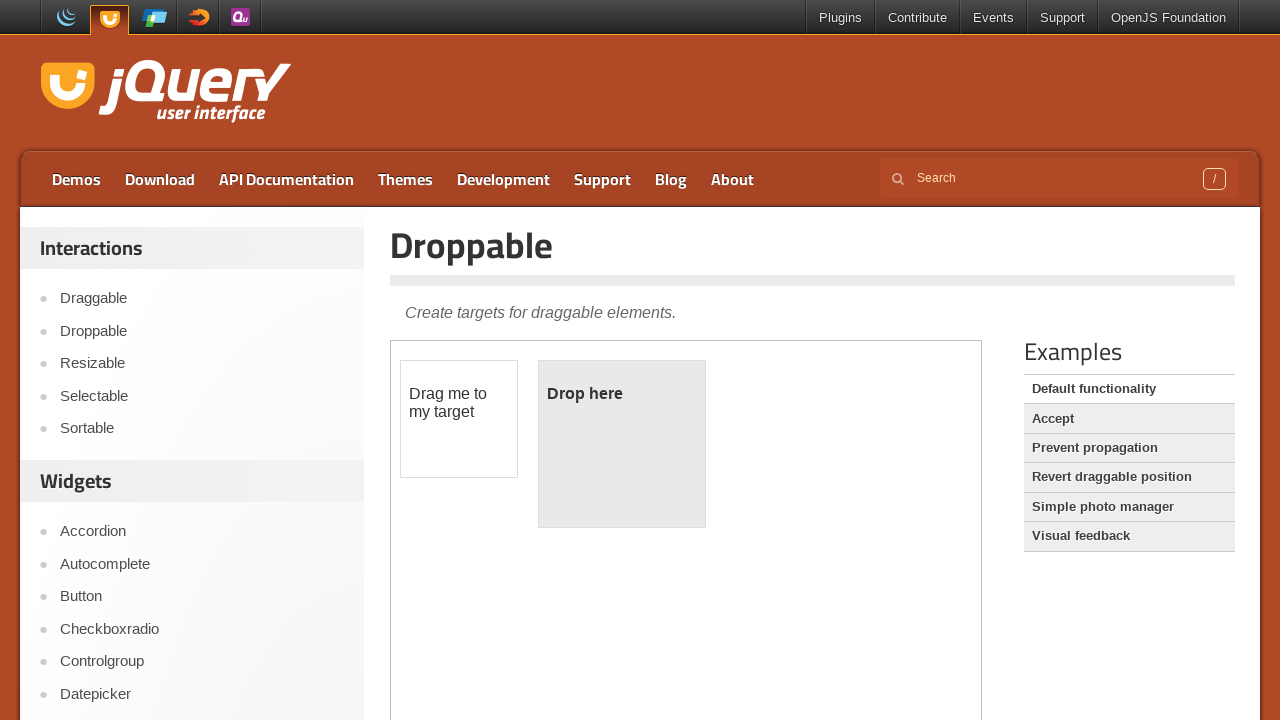

Located iframe containing drag and drop elements
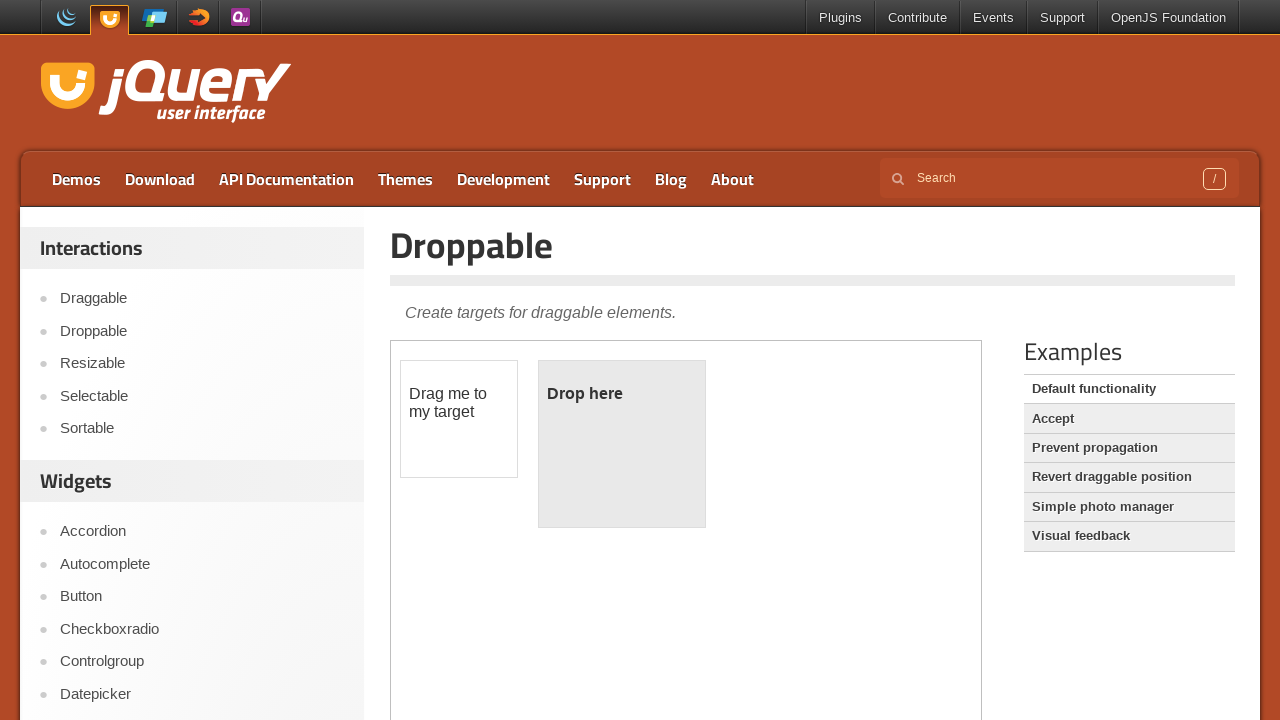

Located draggable source element
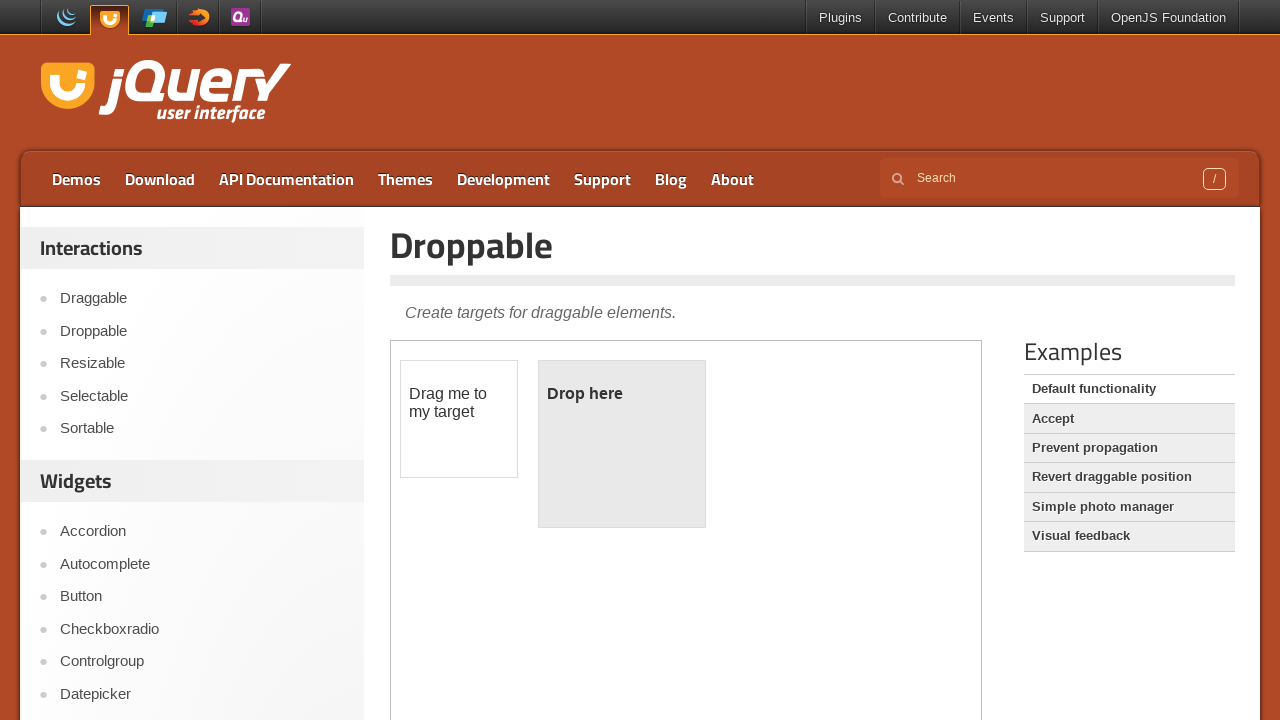

Located droppable target element
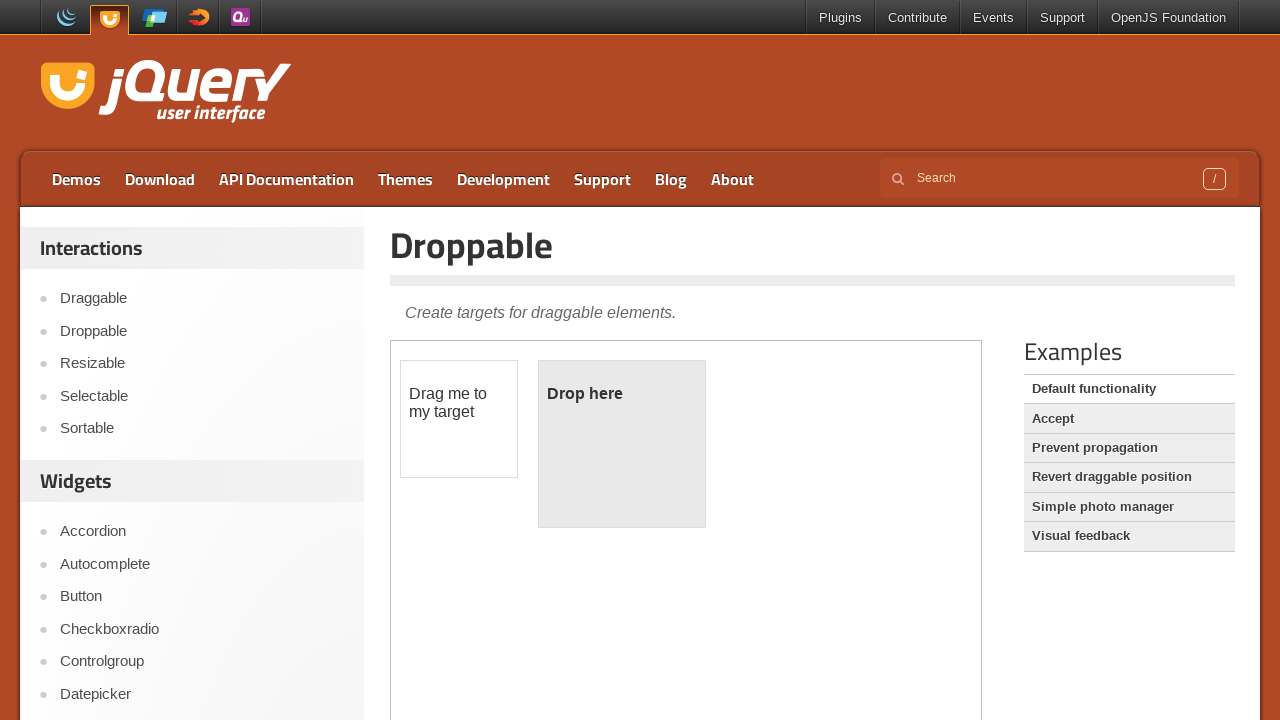

Retrieved bounding box for source element
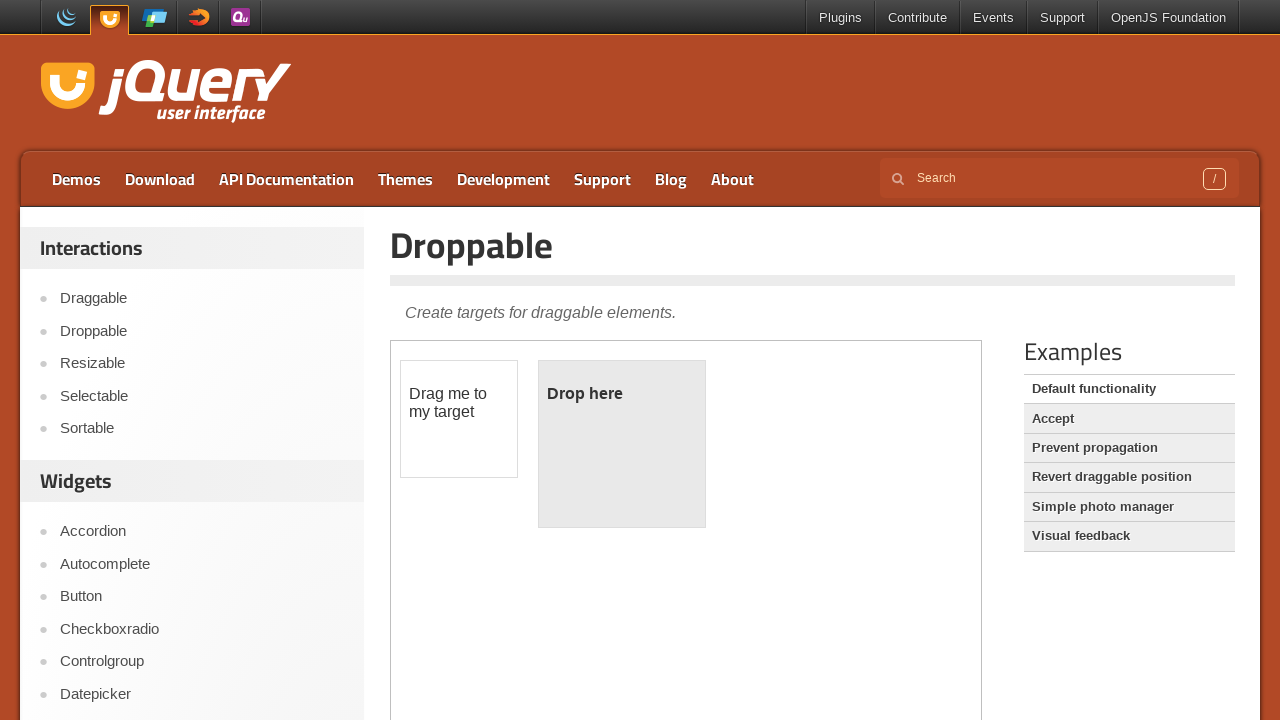

Retrieved bounding box for target element
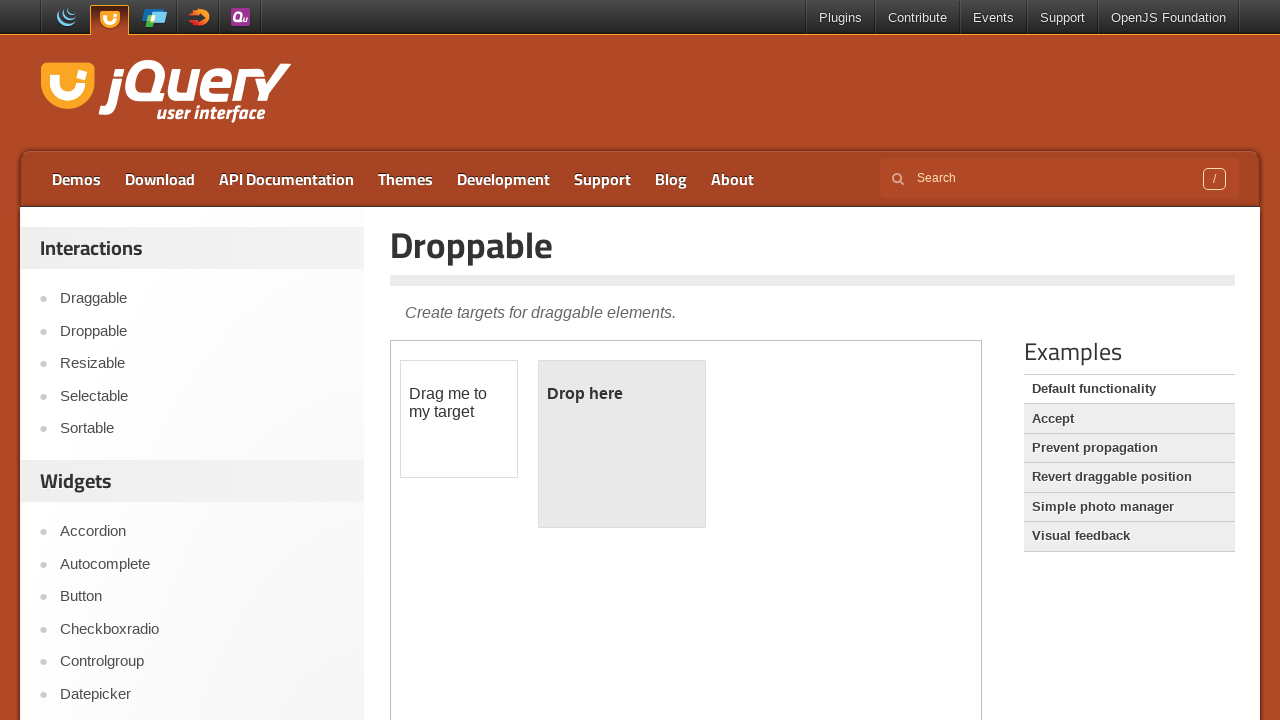

Moved mouse to center of source element at (459, 419)
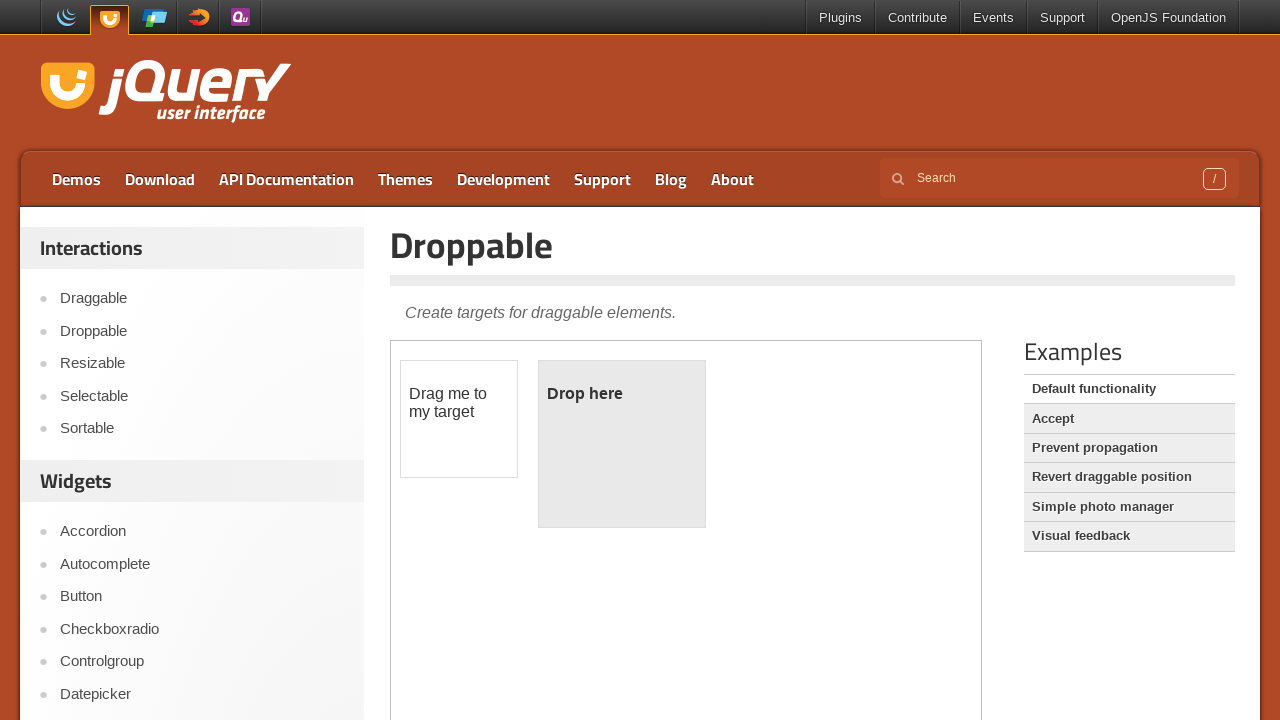

Pressed mouse button down on source element at (459, 419)
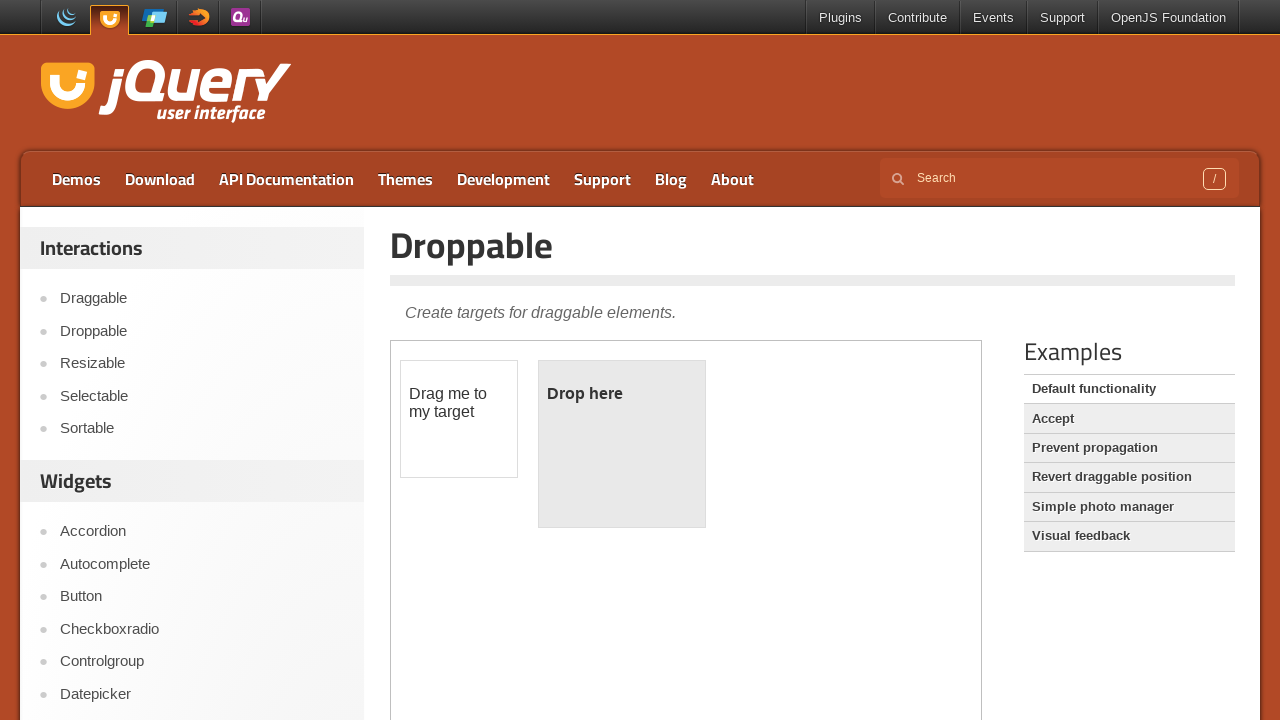

Dragged source element to target element location at (622, 444)
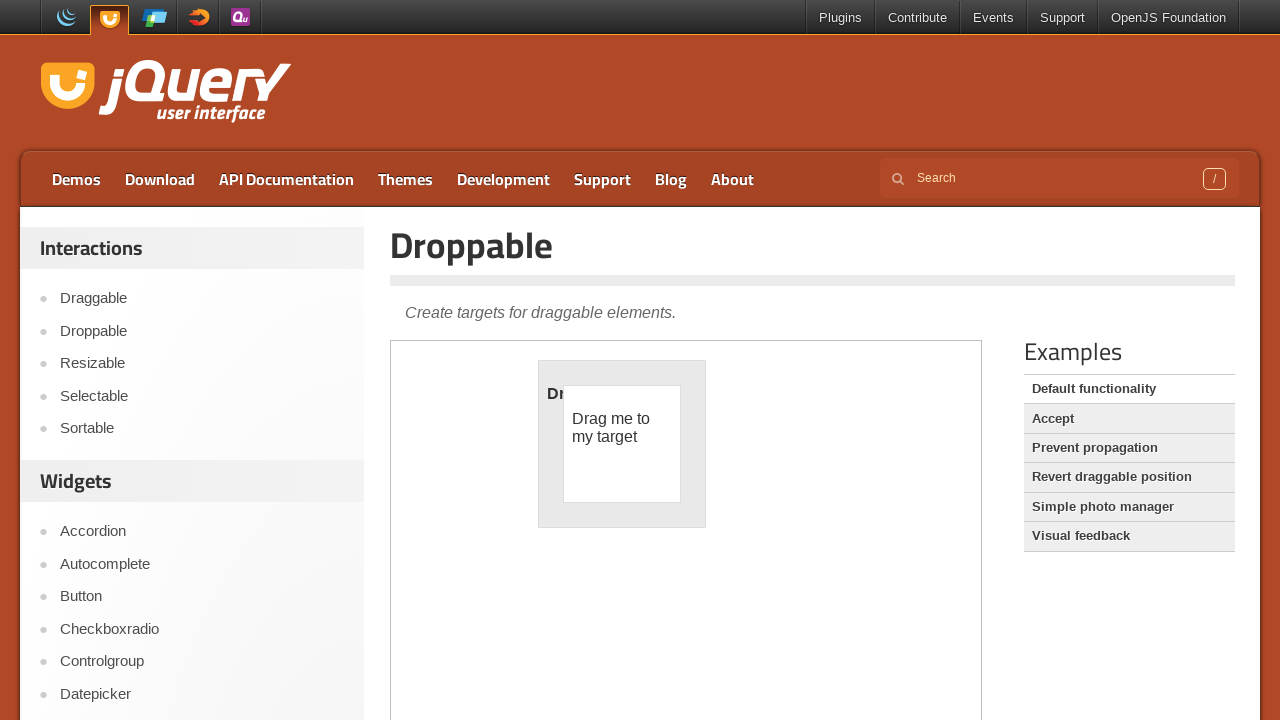

Released mouse button to drop source element on target at (622, 444)
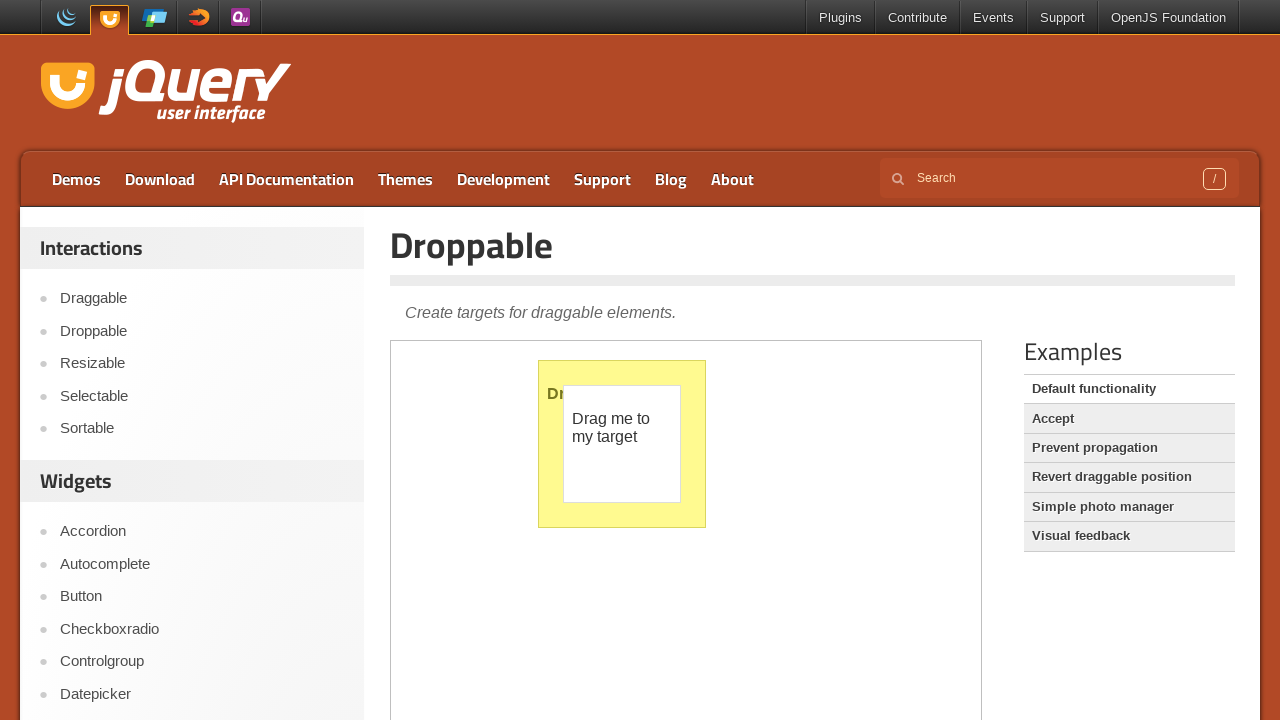

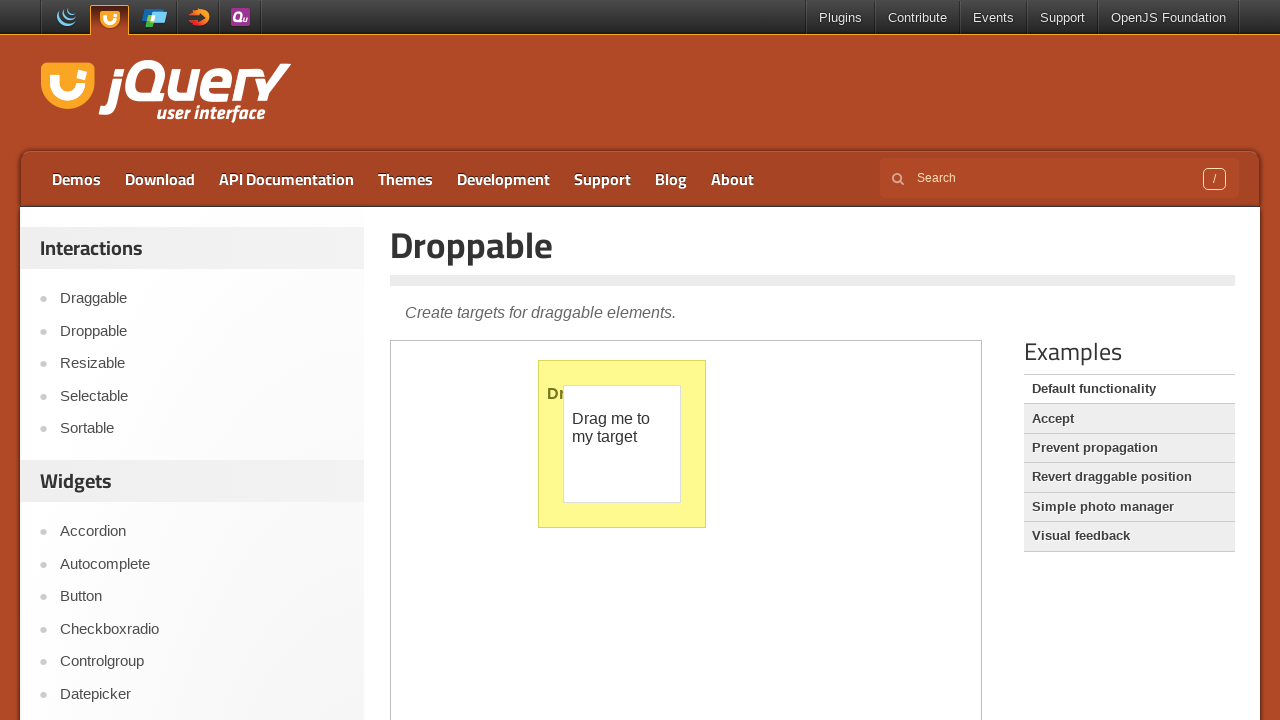